Tests jQuery UI custom dropdown by selecting different number options and verifying the selected values

Starting URL: https://jqueryui.com/resources/demos/selectmenu/default.html

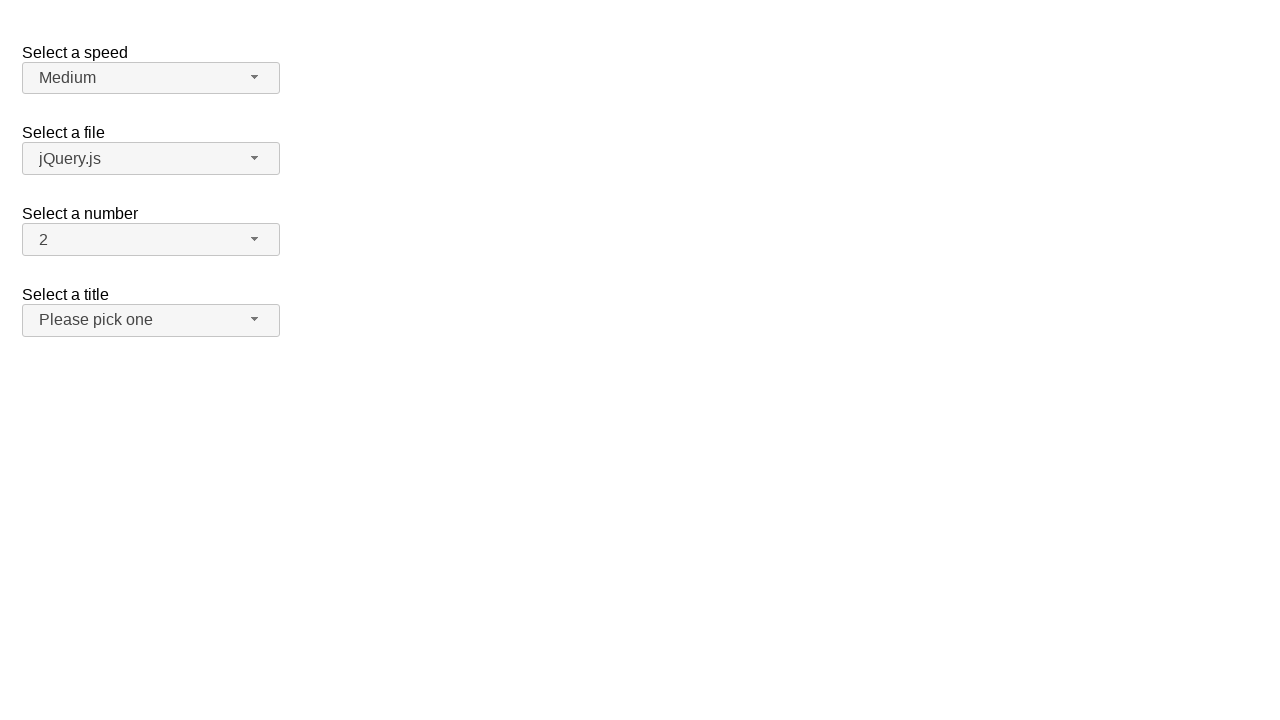

Clicked number dropdown button to open menu at (151, 240) on #number-button
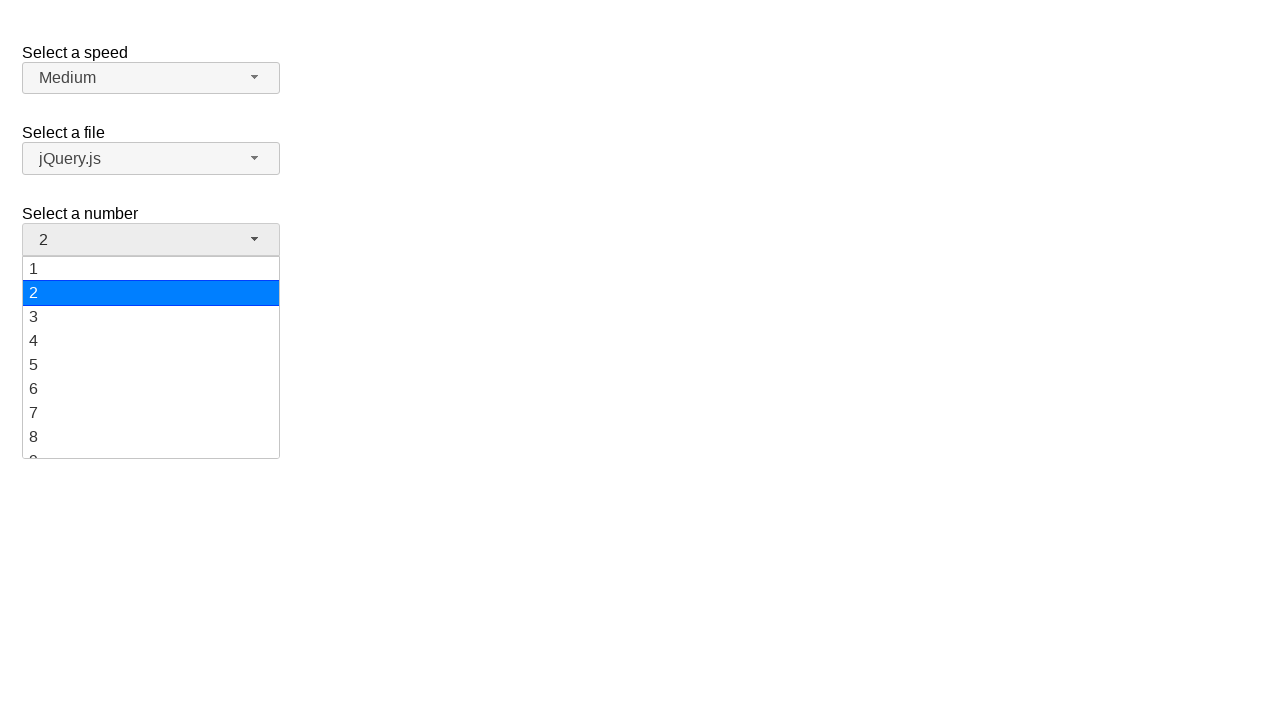

Number dropdown menu items became visible
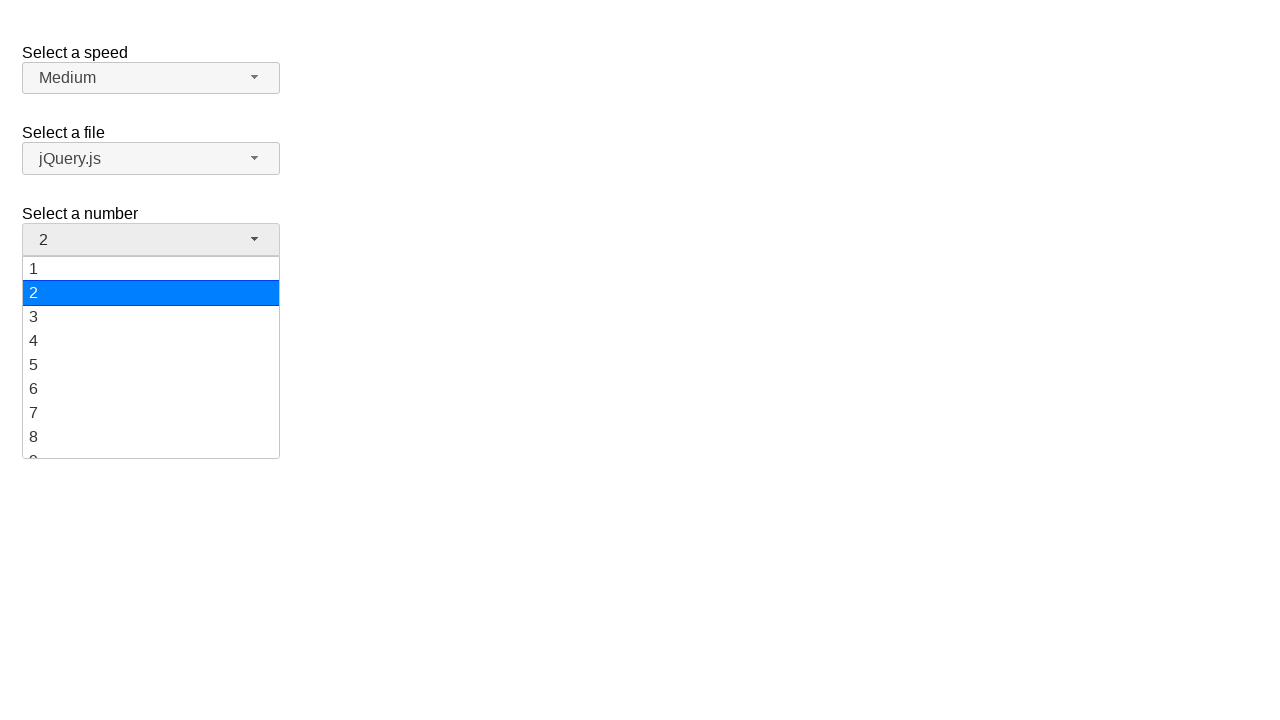

Scrolled option '15' into view
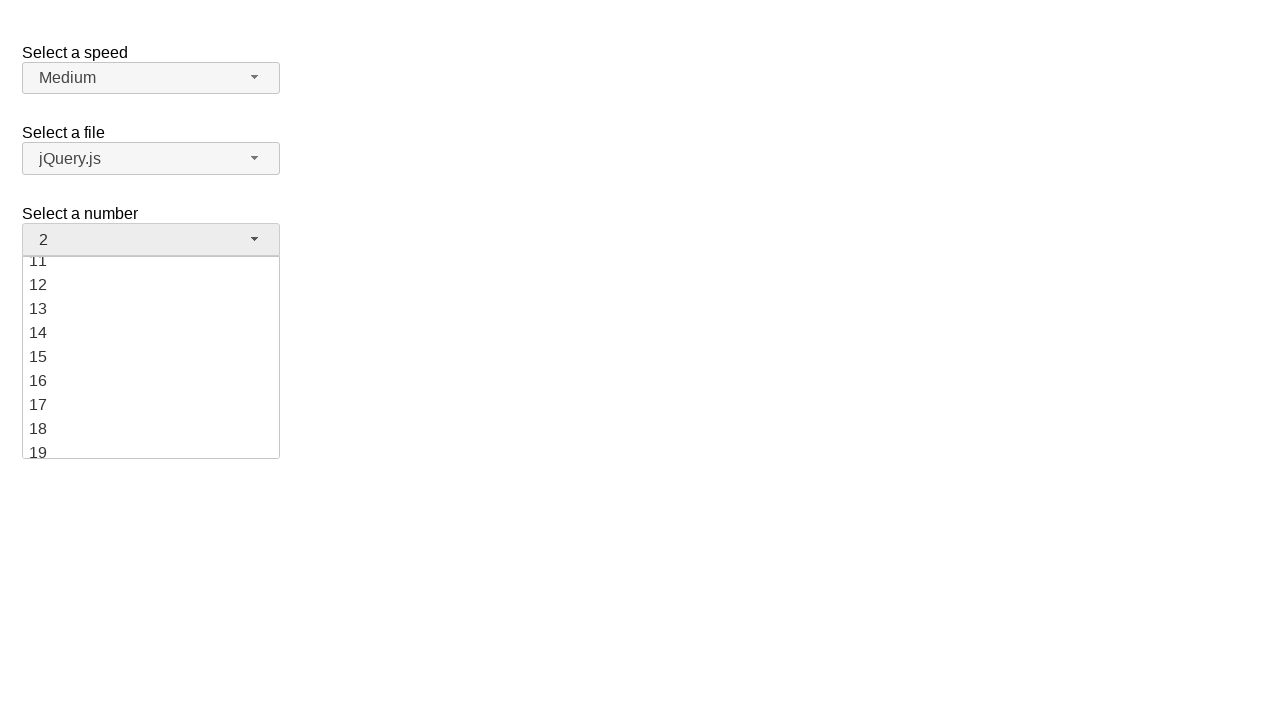

Clicked option '15' in dropdown menu at (151, 357) on ul#number-menu li div >> nth=14
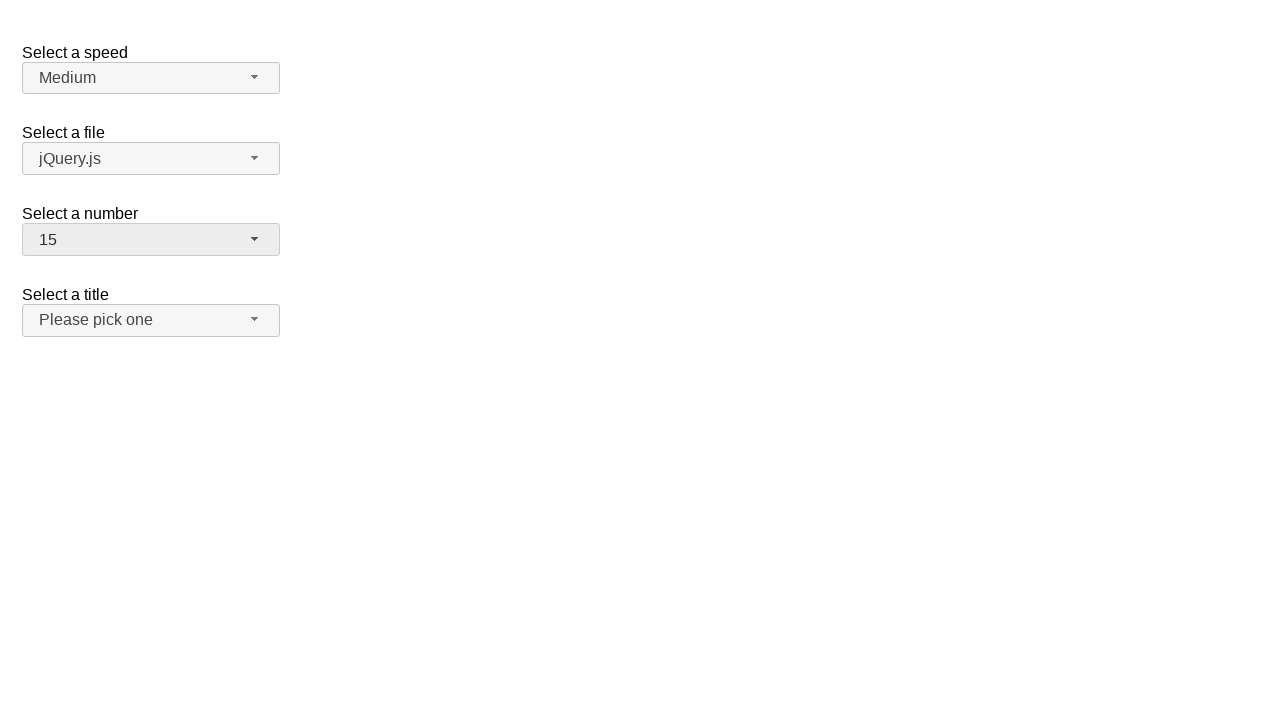

Verified that '15' was selected in the dropdown
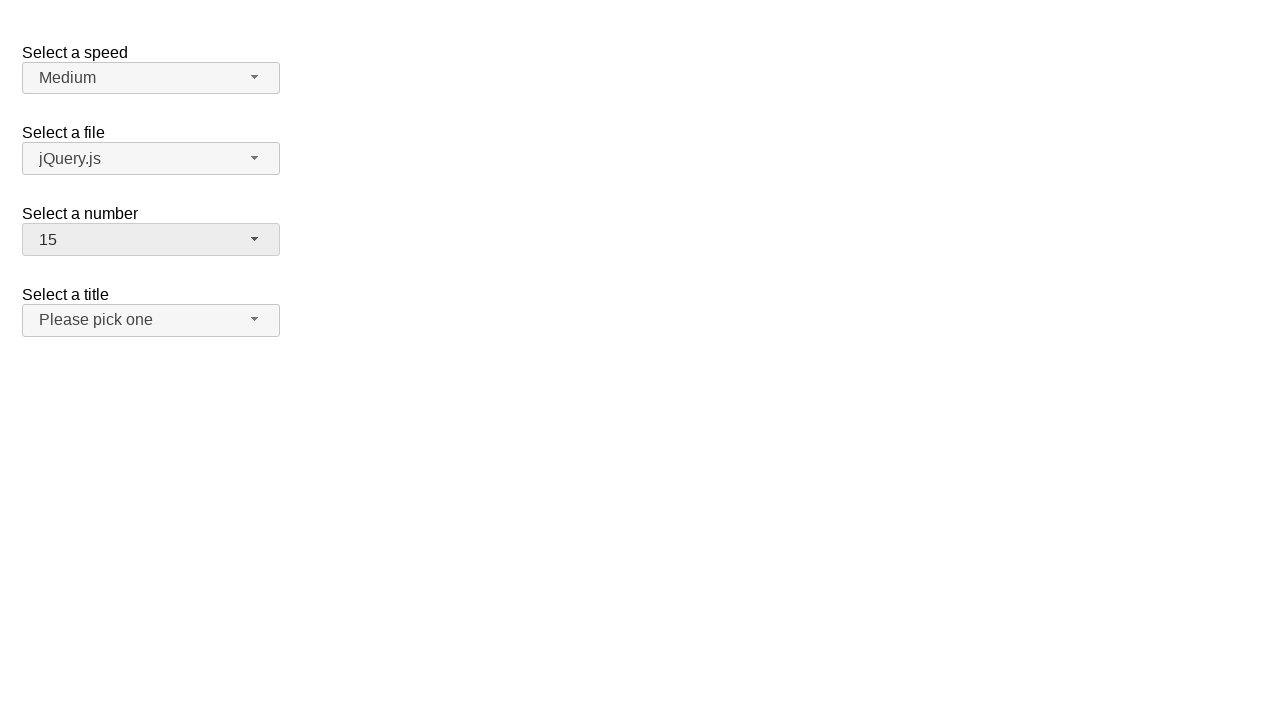

Clicked number dropdown button to open menu again at (151, 240) on #number-button
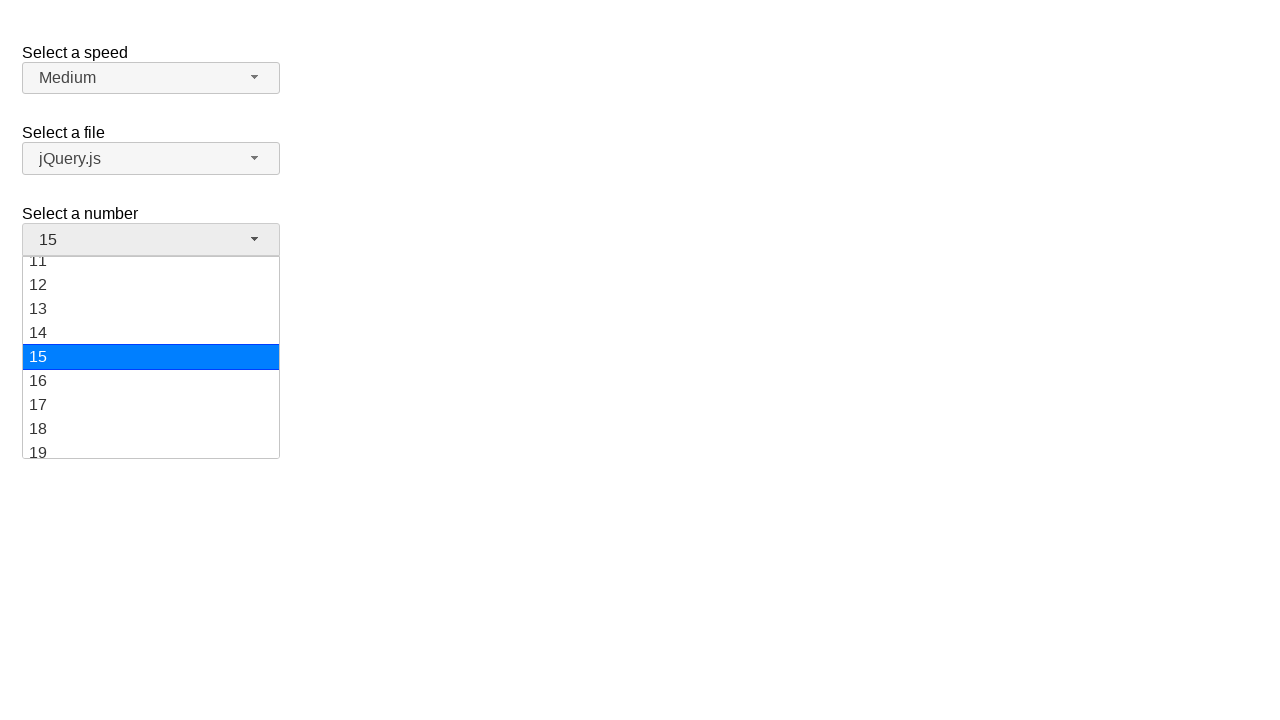

Number dropdown menu items became visible
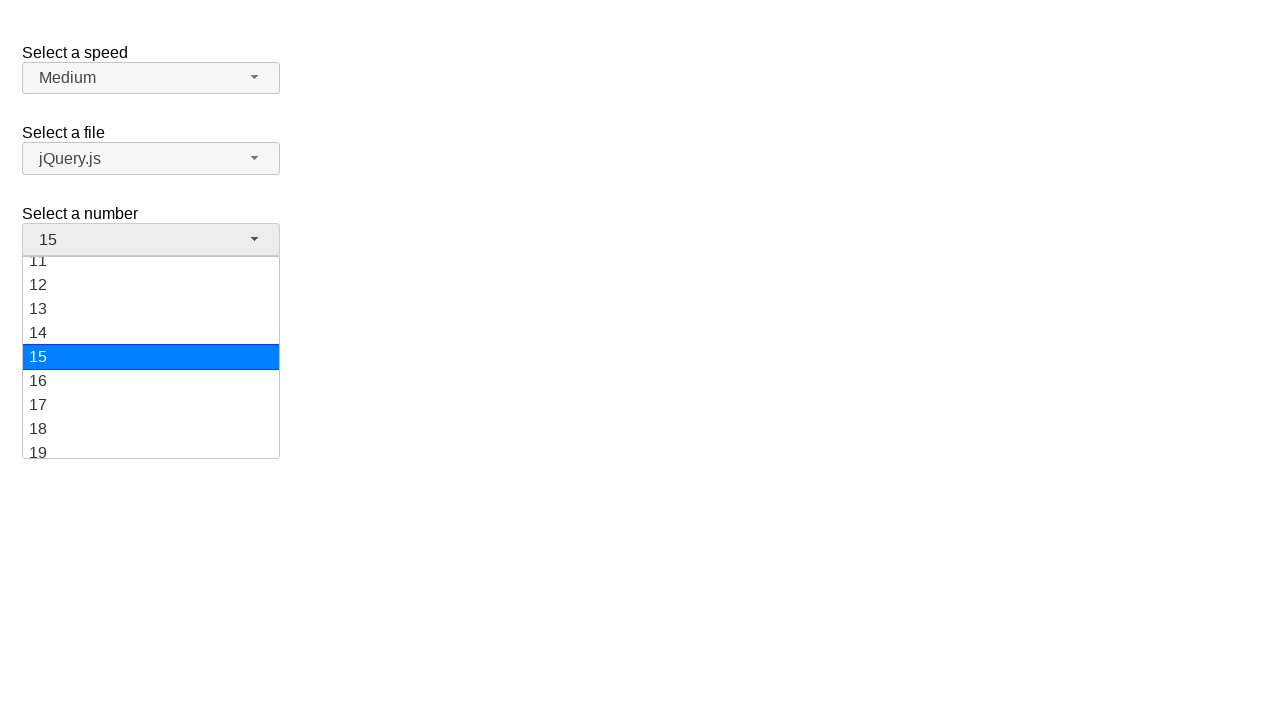

Scrolled option '3' into view
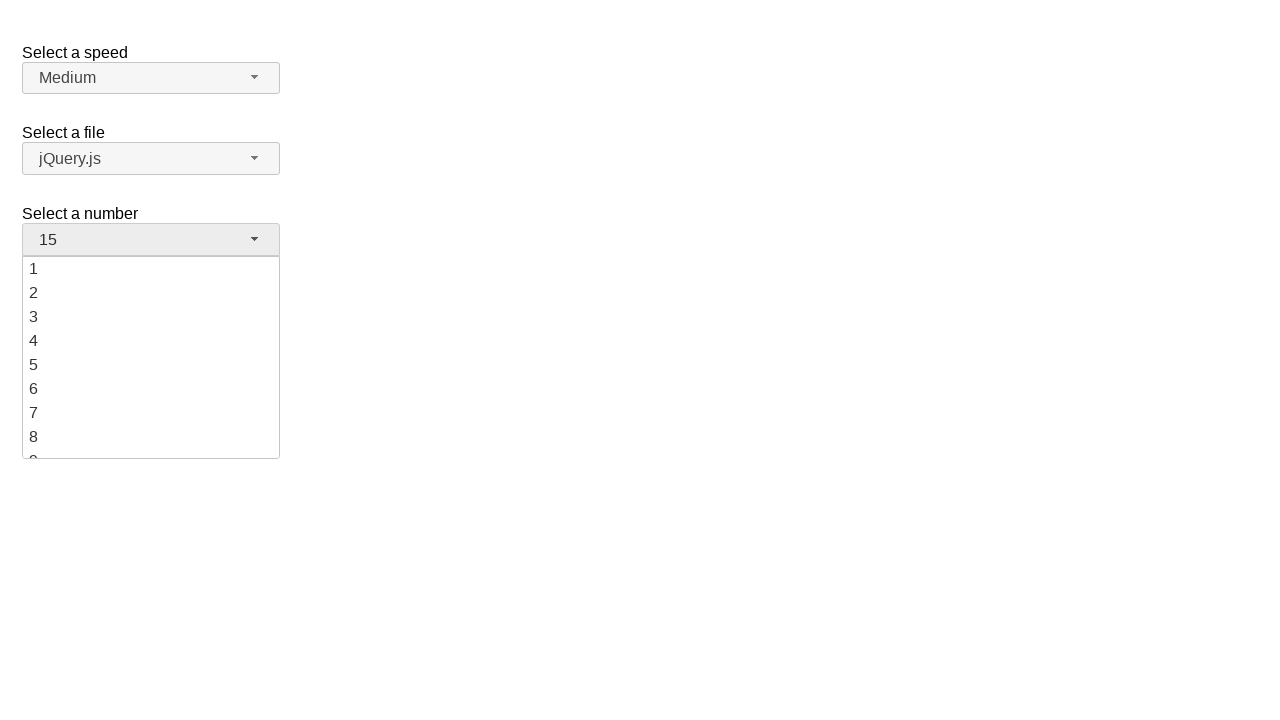

Clicked option '3' in dropdown menu at (151, 317) on ul#number-menu li div >> nth=2
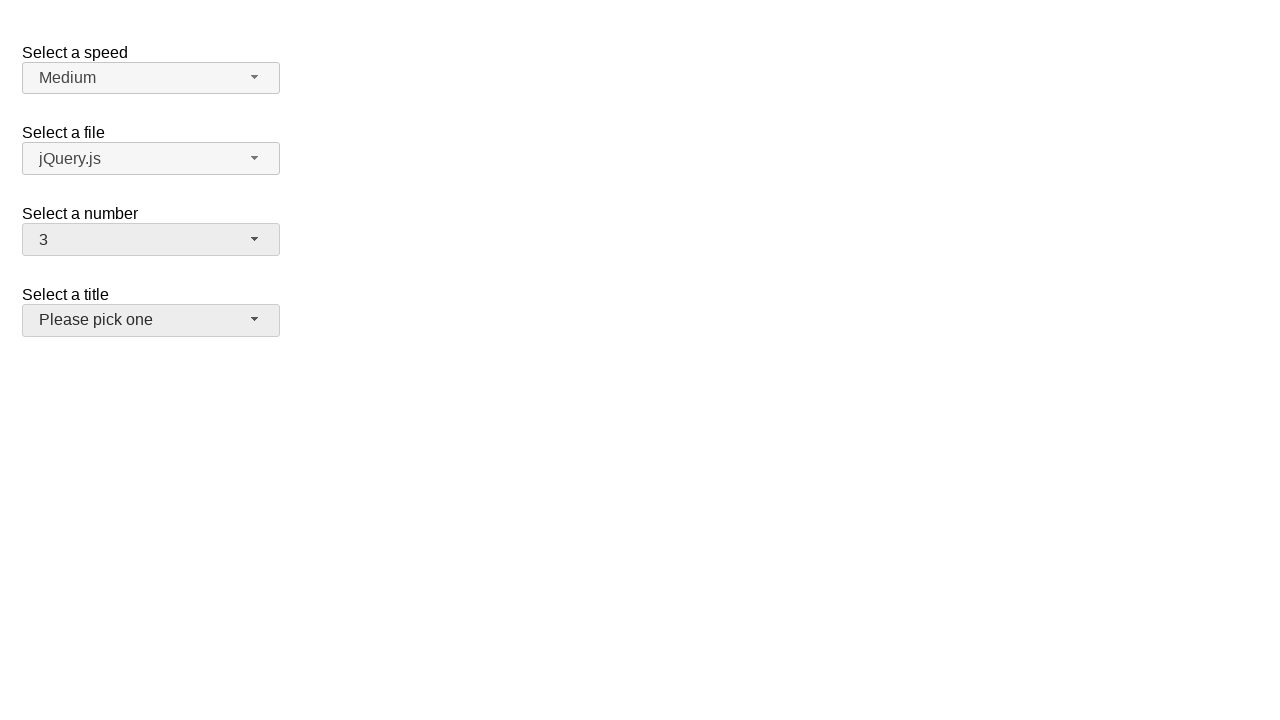

Verified that '3' was selected in the dropdown
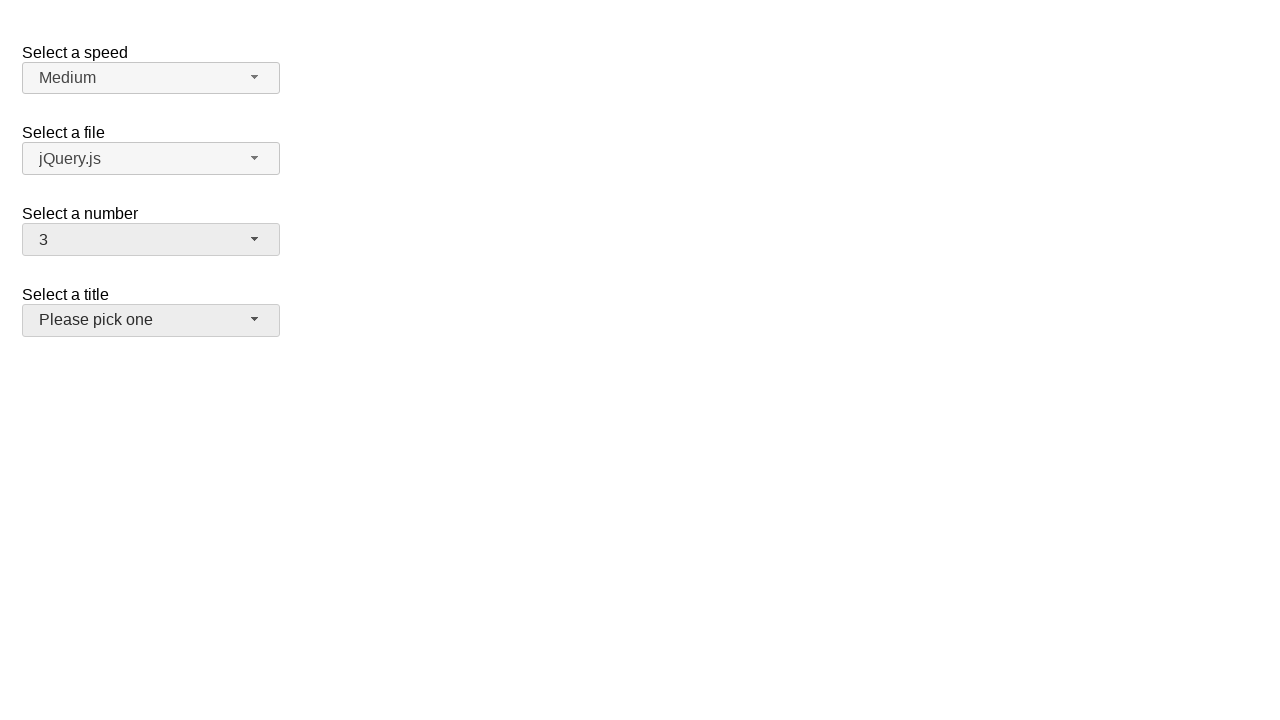

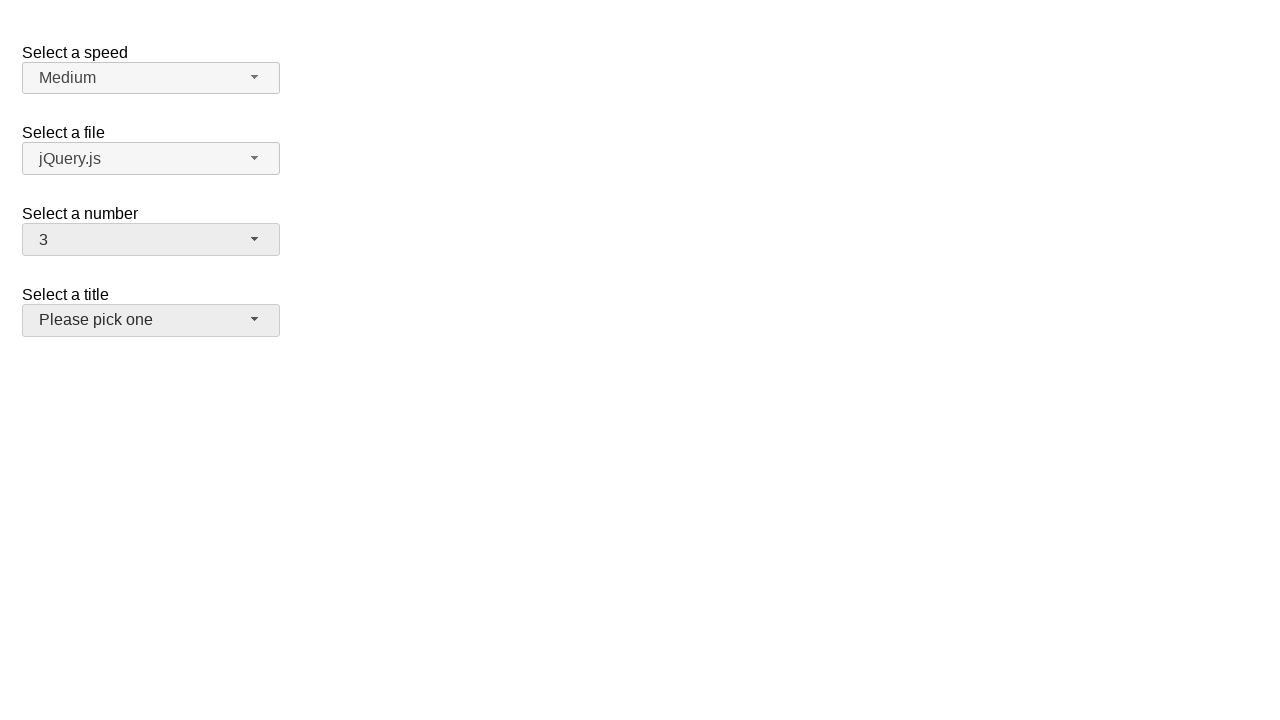